Navigates to a practice automation website, clicks on Shop menu, then Home menu, and verifies that the home page contains exactly three sliders

Starting URL: http://practice.automationtesting.in/

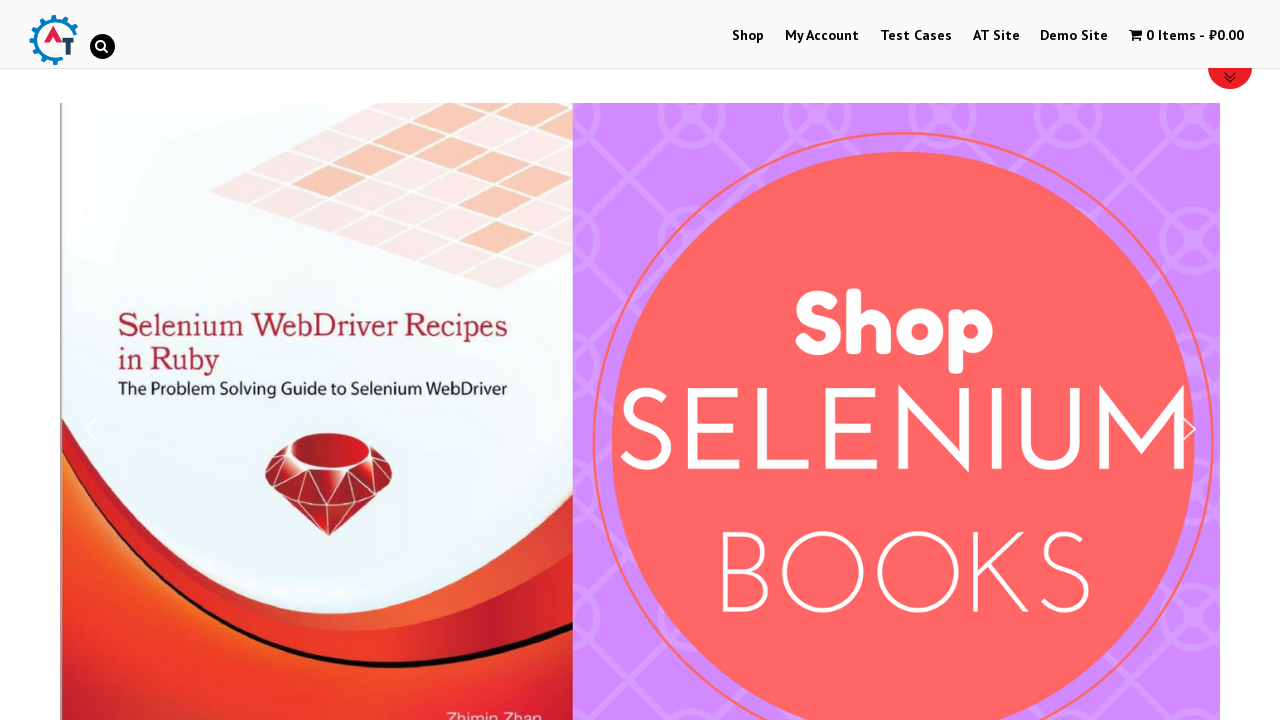

Navigated to practice automation website
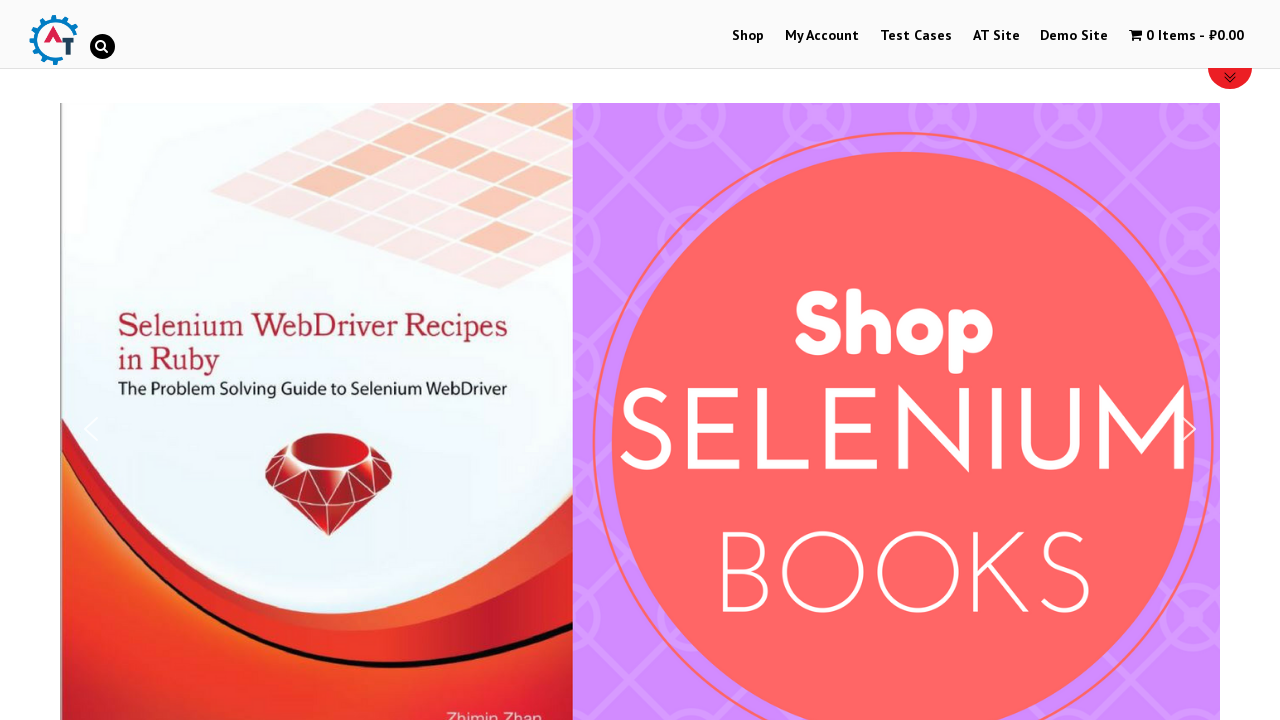

Clicked on Shop menu at (748, 36) on text=Shop
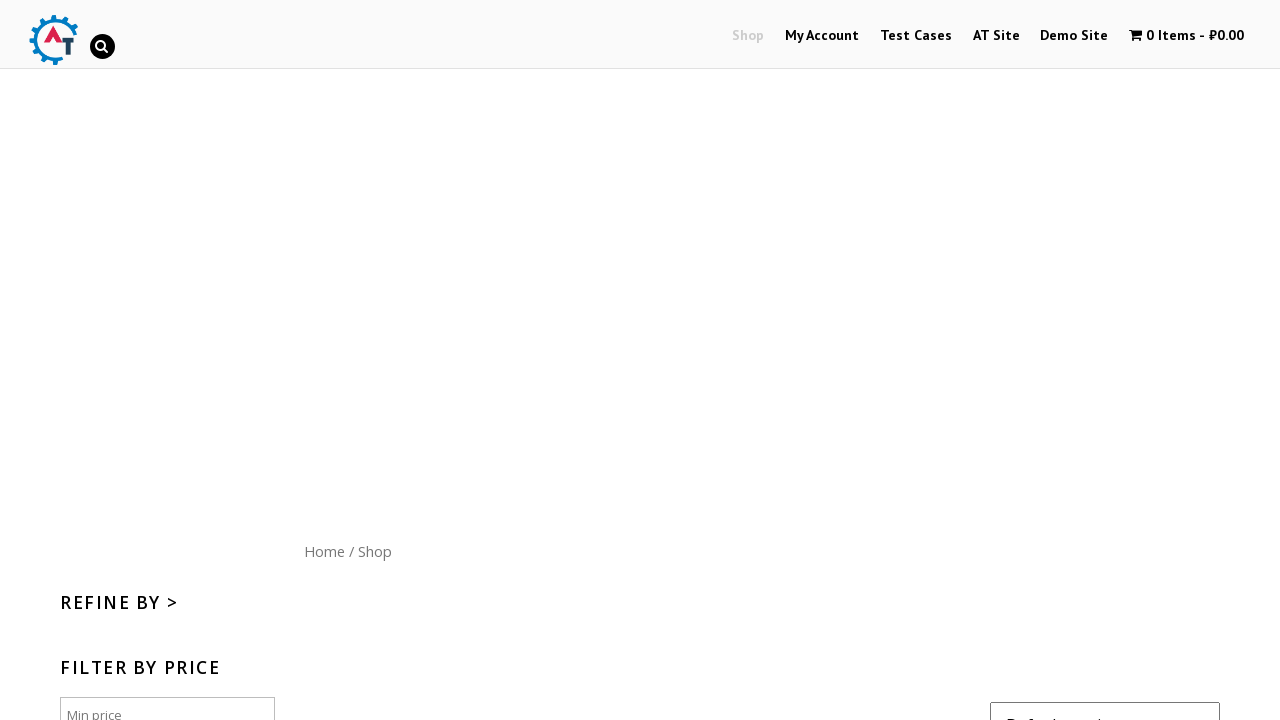

Clicked on Home menu at (324, 551) on text=Home
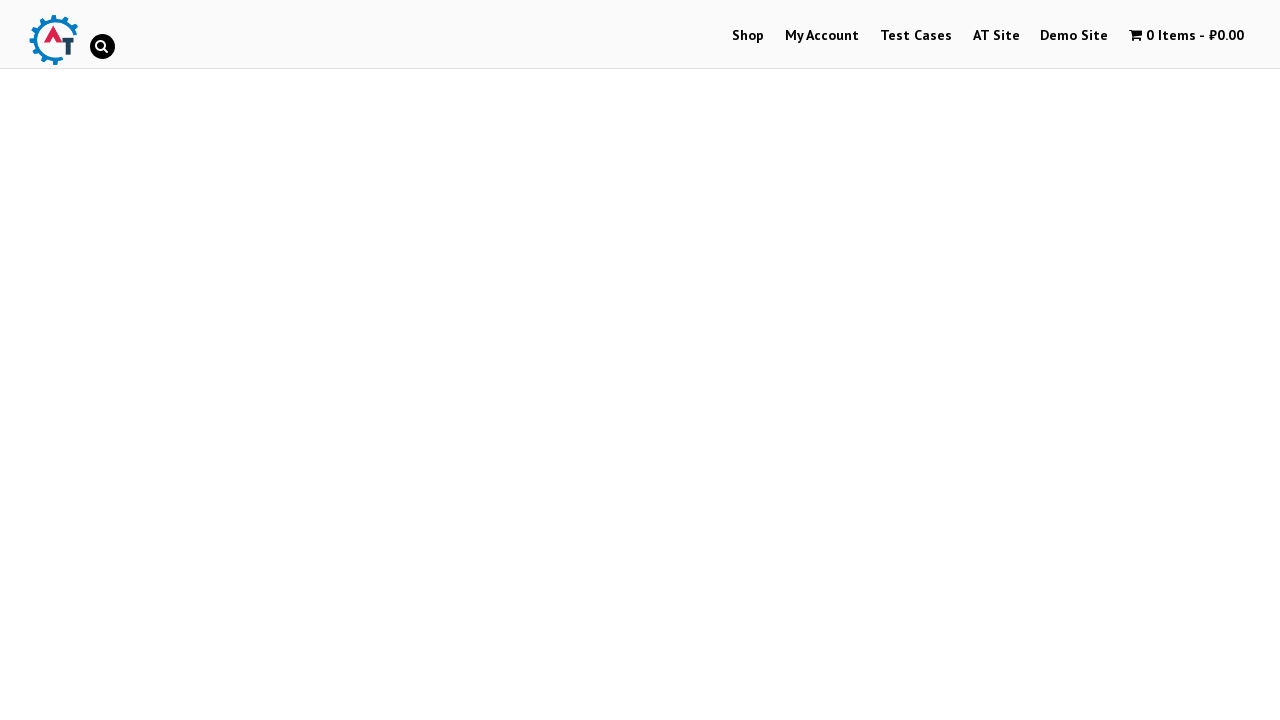

Located all sliders on home page (found 3)
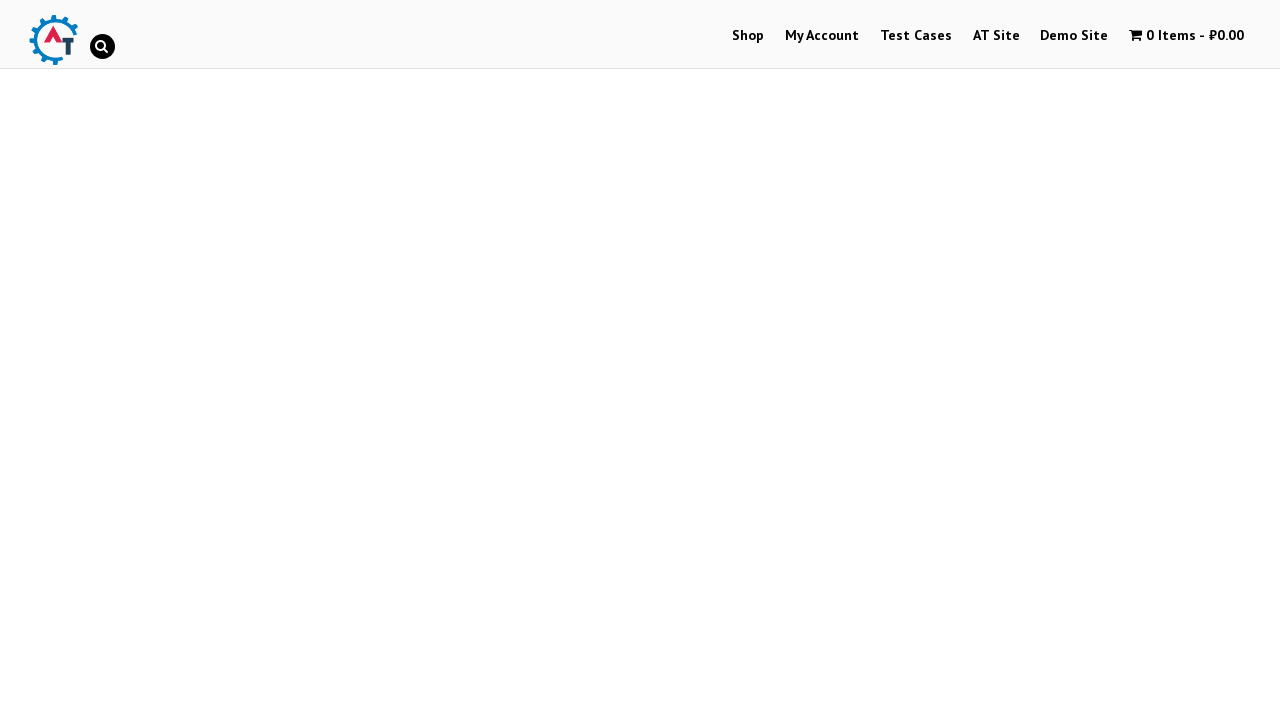

Verified that home page contains exactly 3 sliders
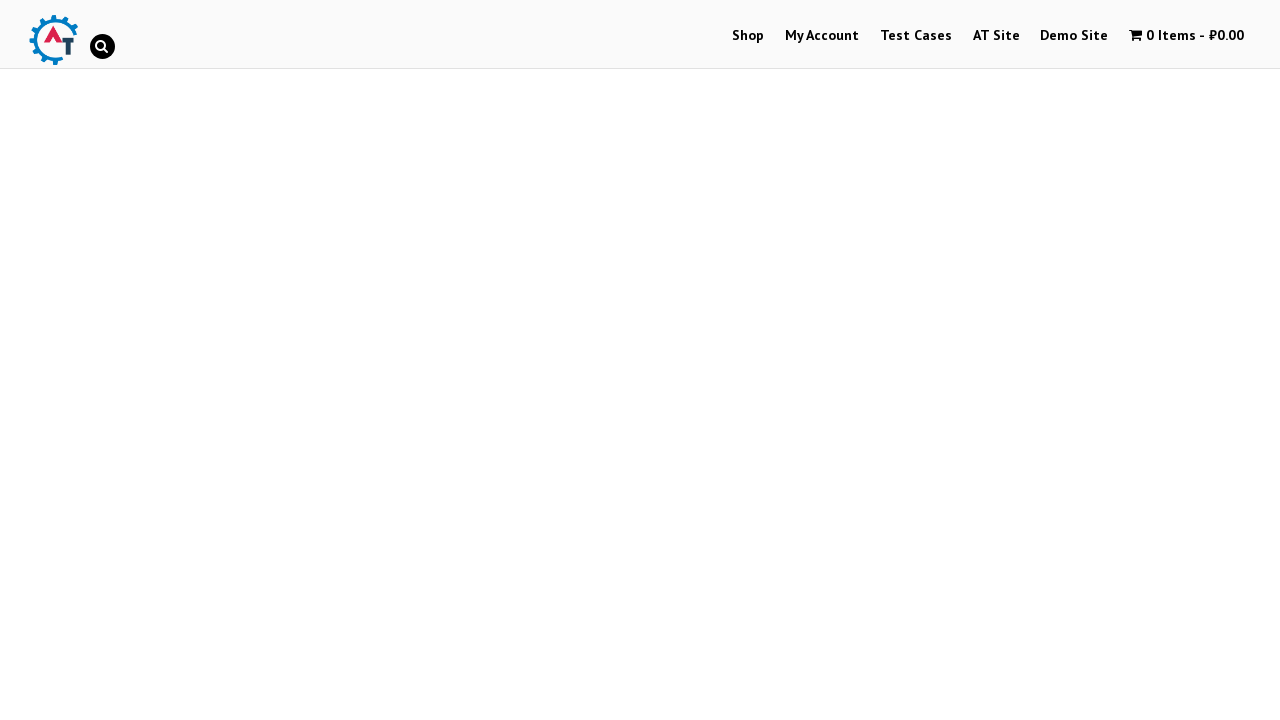

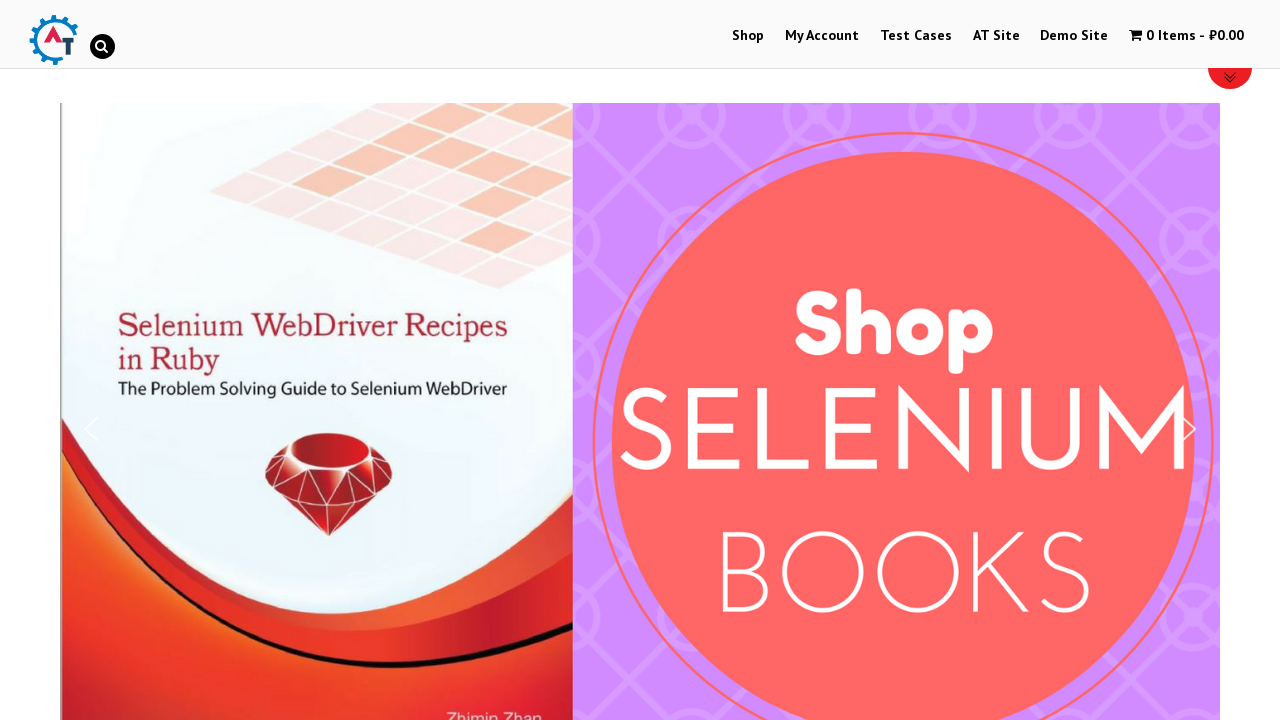